Tests the search functionality on AJIO e-commerce site by entering a product name in the search box and clicking the search icon

Starting URL: https://www.ajio.com

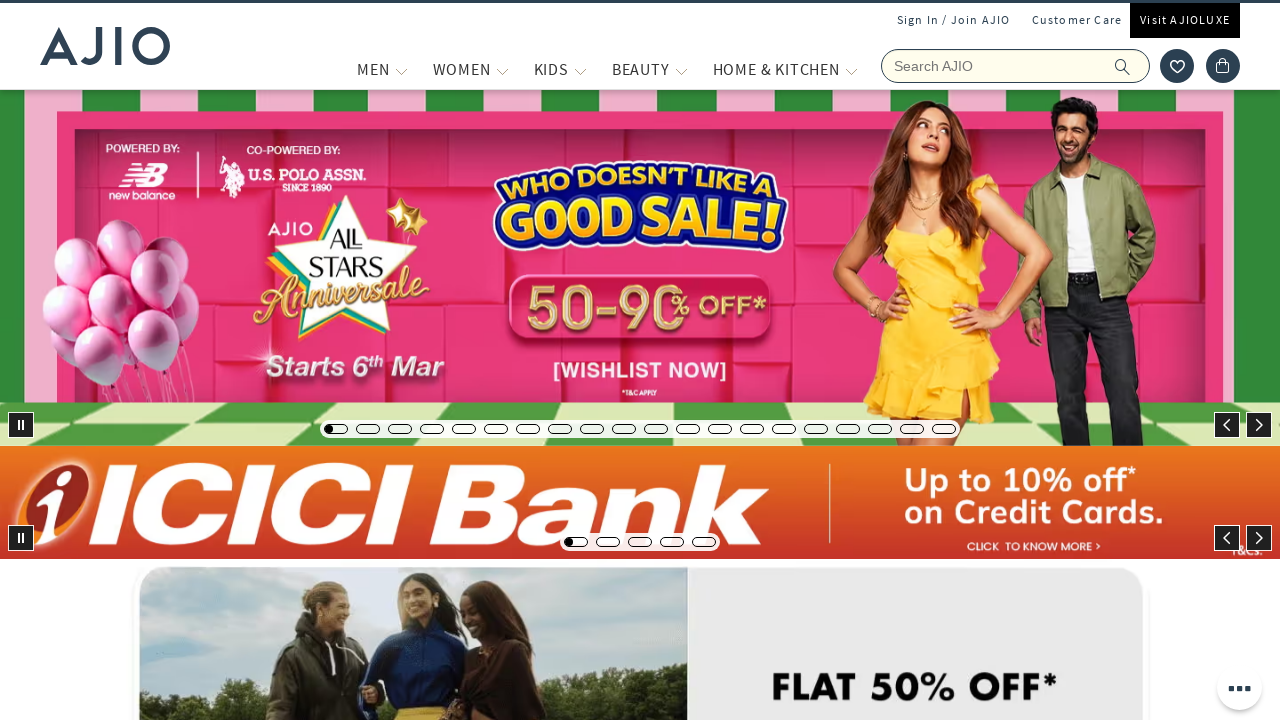

Search box selector found and ready
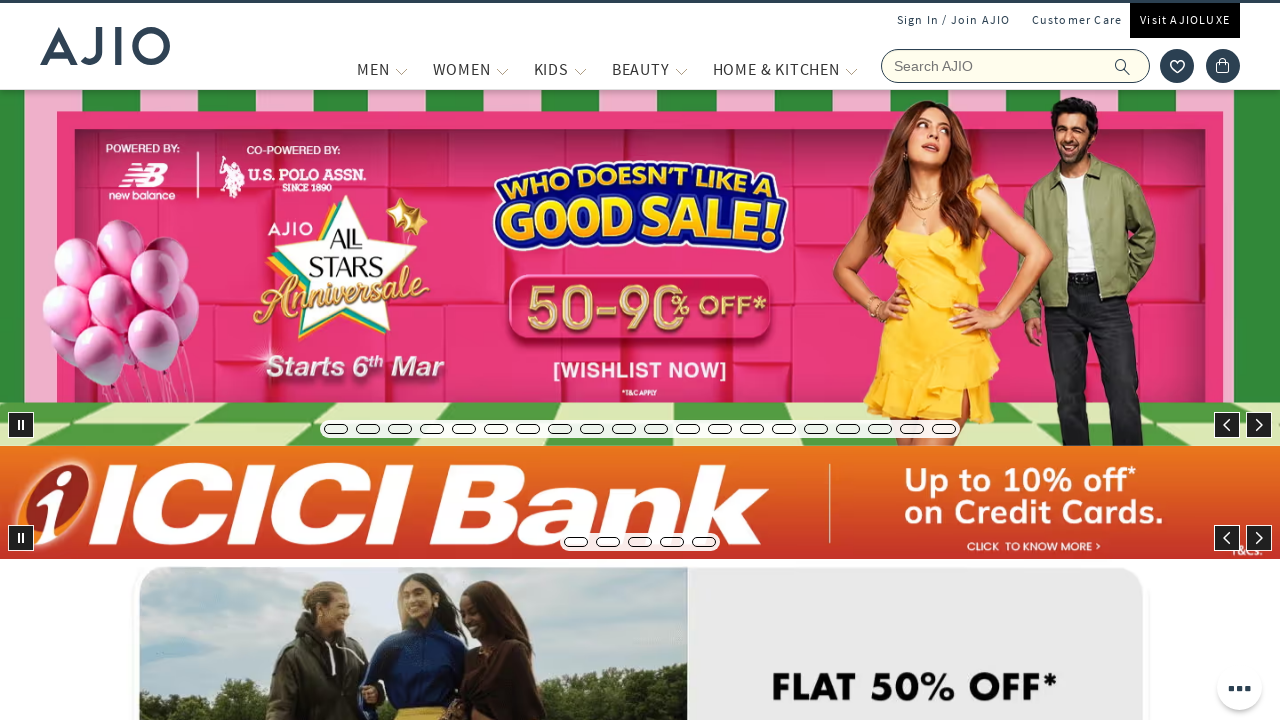

Clicked on search box at (1016, 66) on input[name='searchVal']
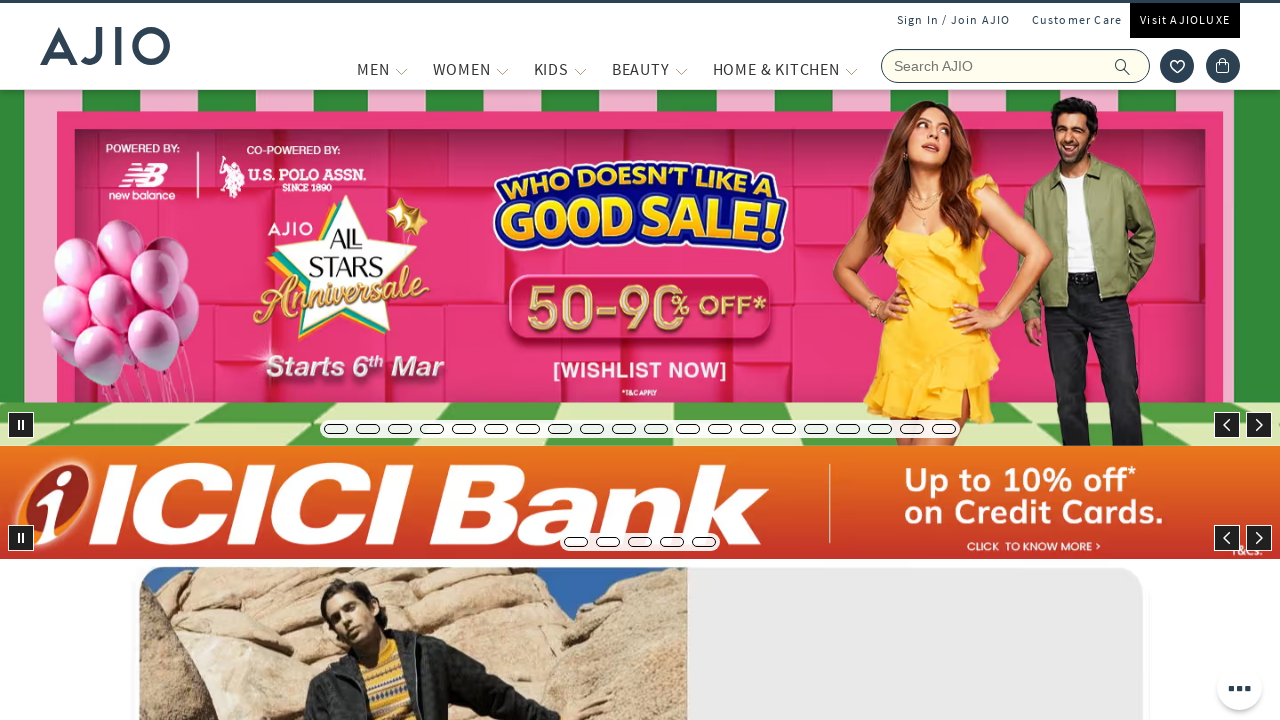

Entered 'blue denim jacket' in search box on input[name='searchVal']
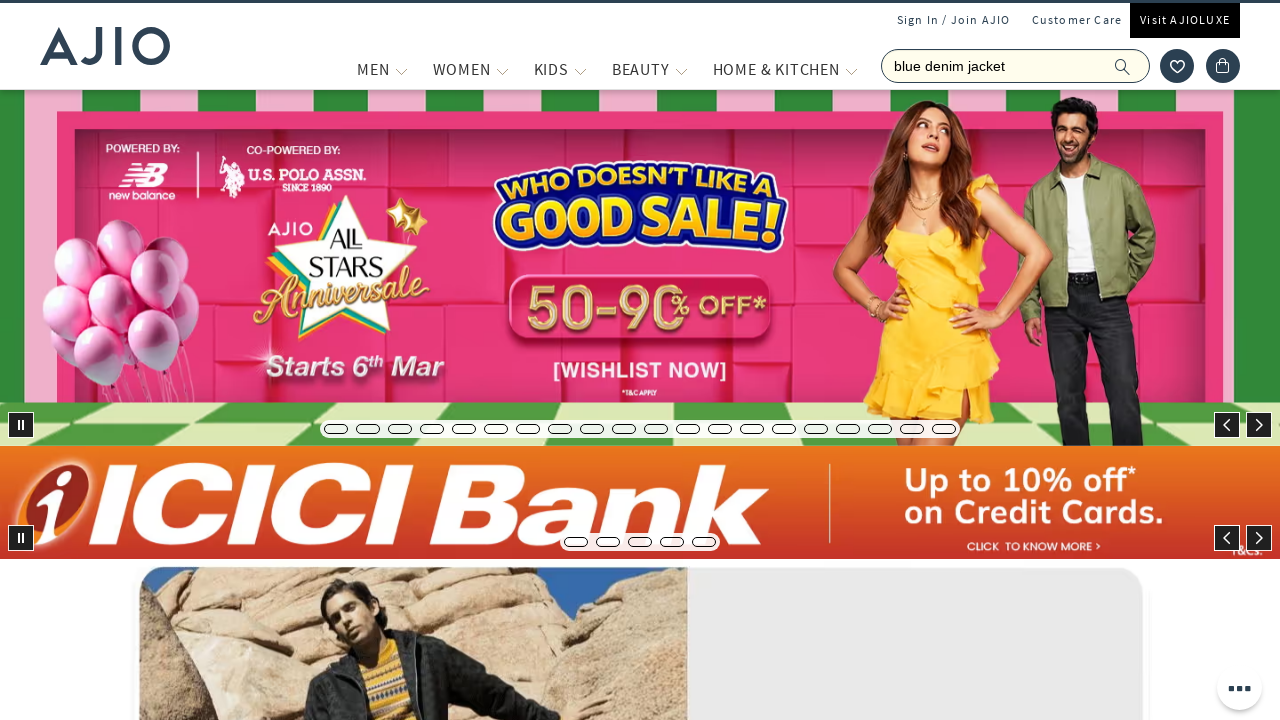

Clicked search icon to submit search at (1123, 66) on .ic-search
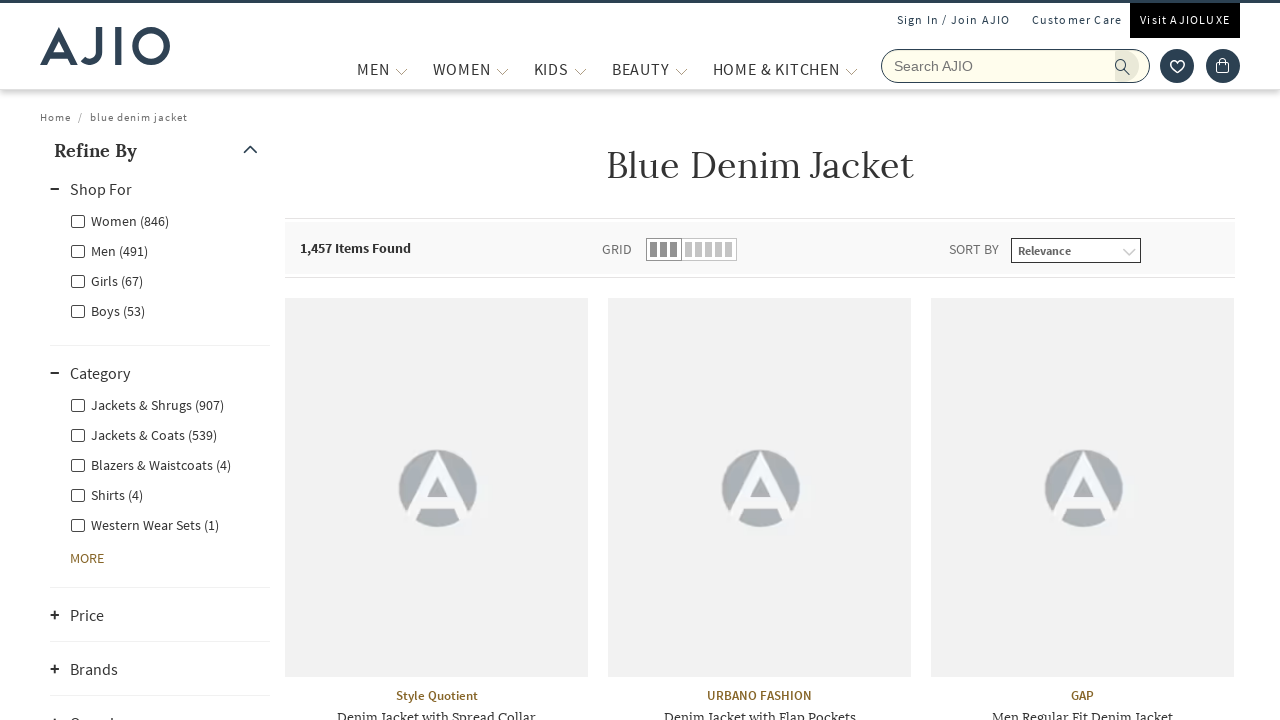

Search results loaded and network idle
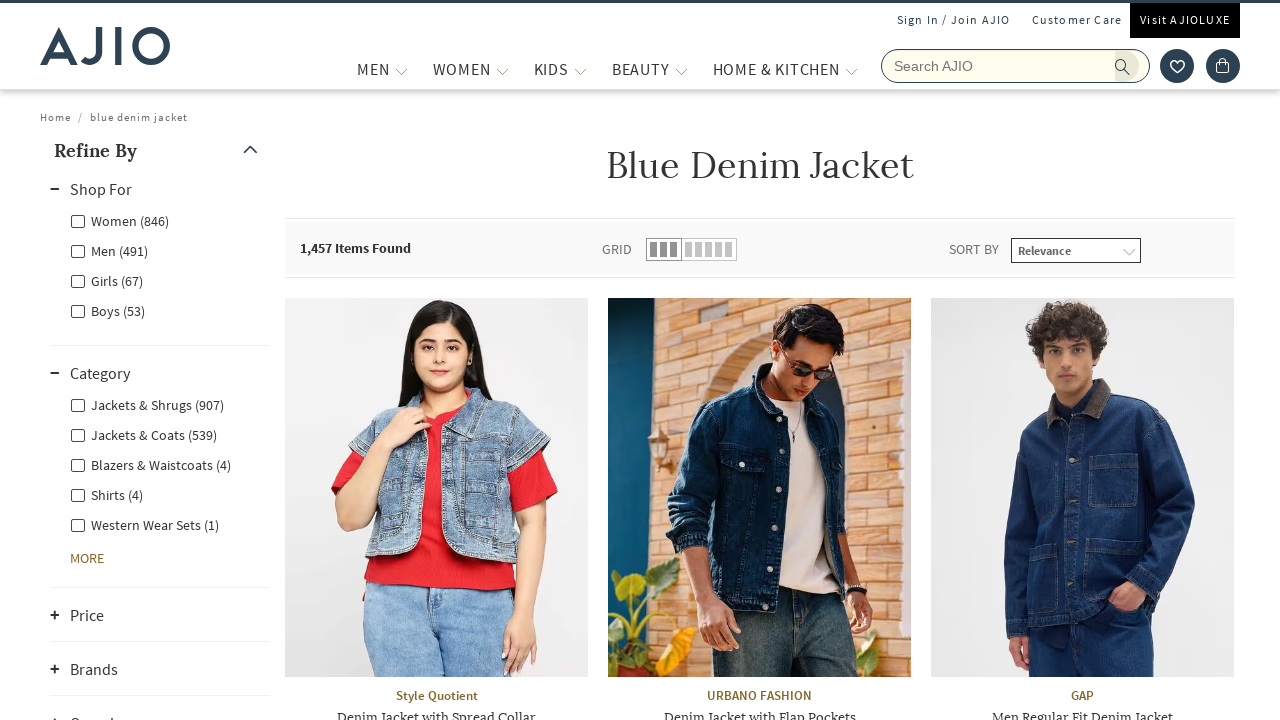

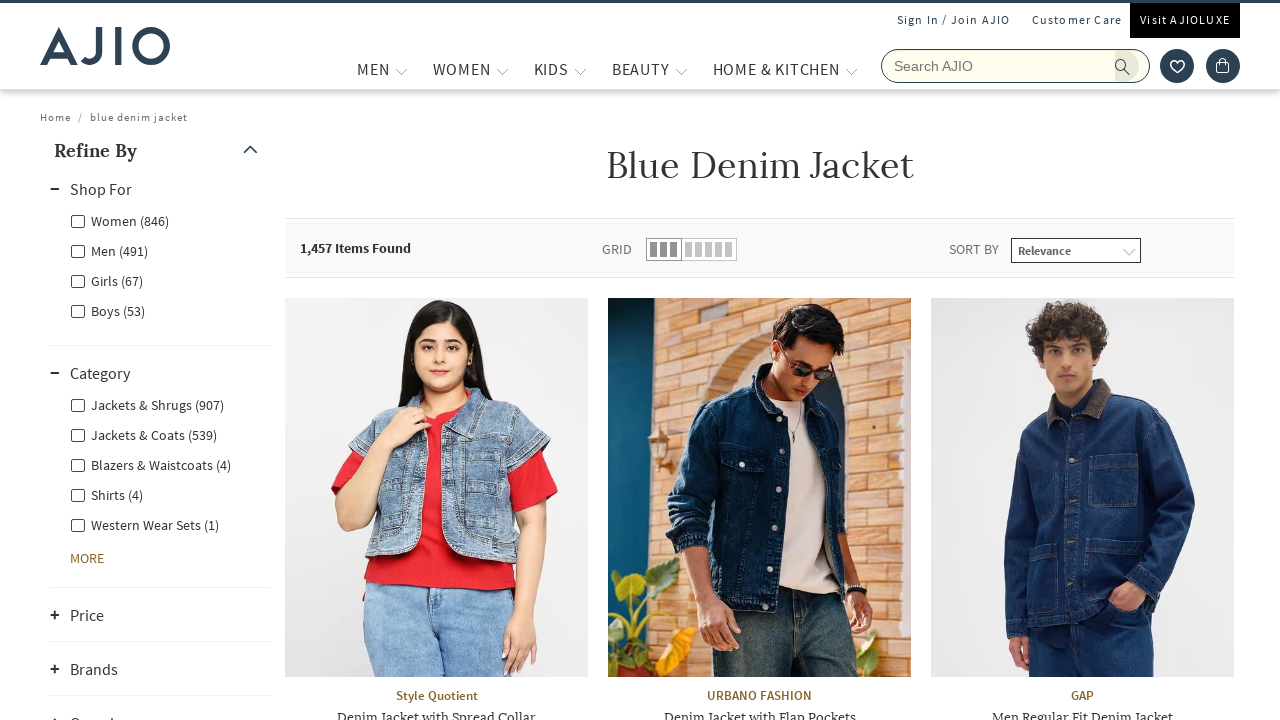